Tests drag and drop by offset action, dragging element to target position coordinates

Starting URL: https://crossbrowsertesting.github.io/drag-and-drop

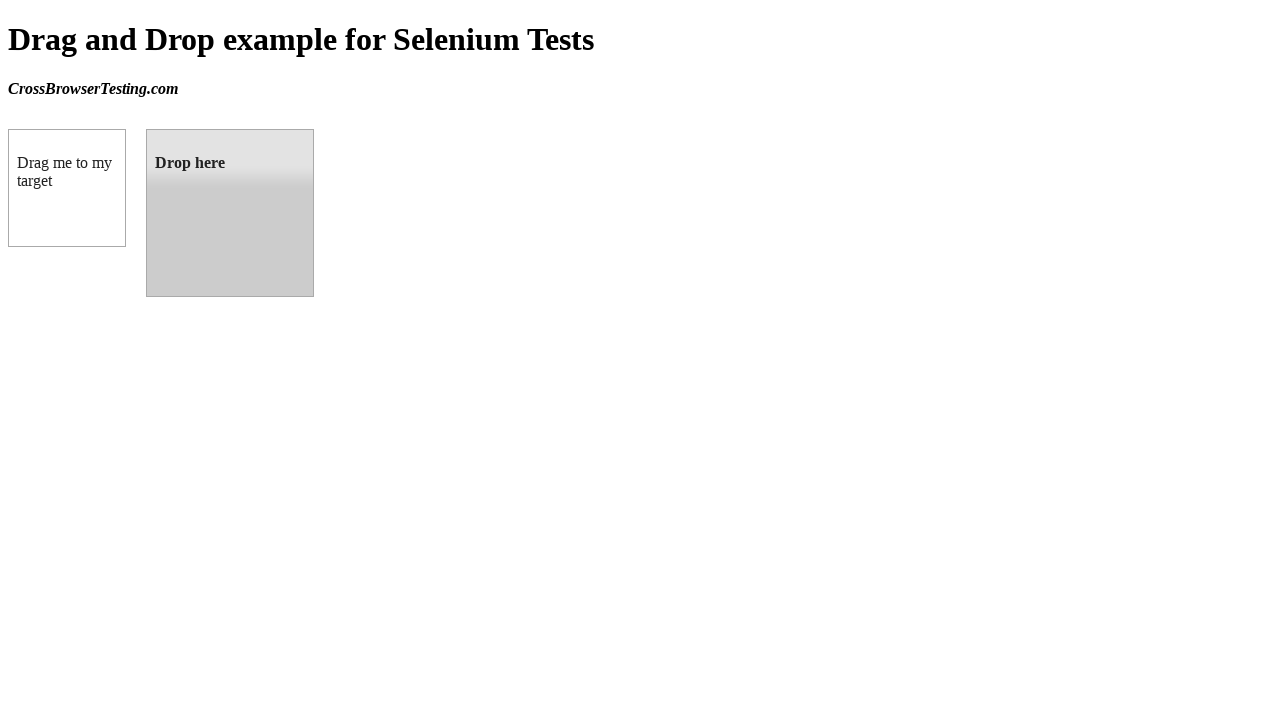

Located source draggable element
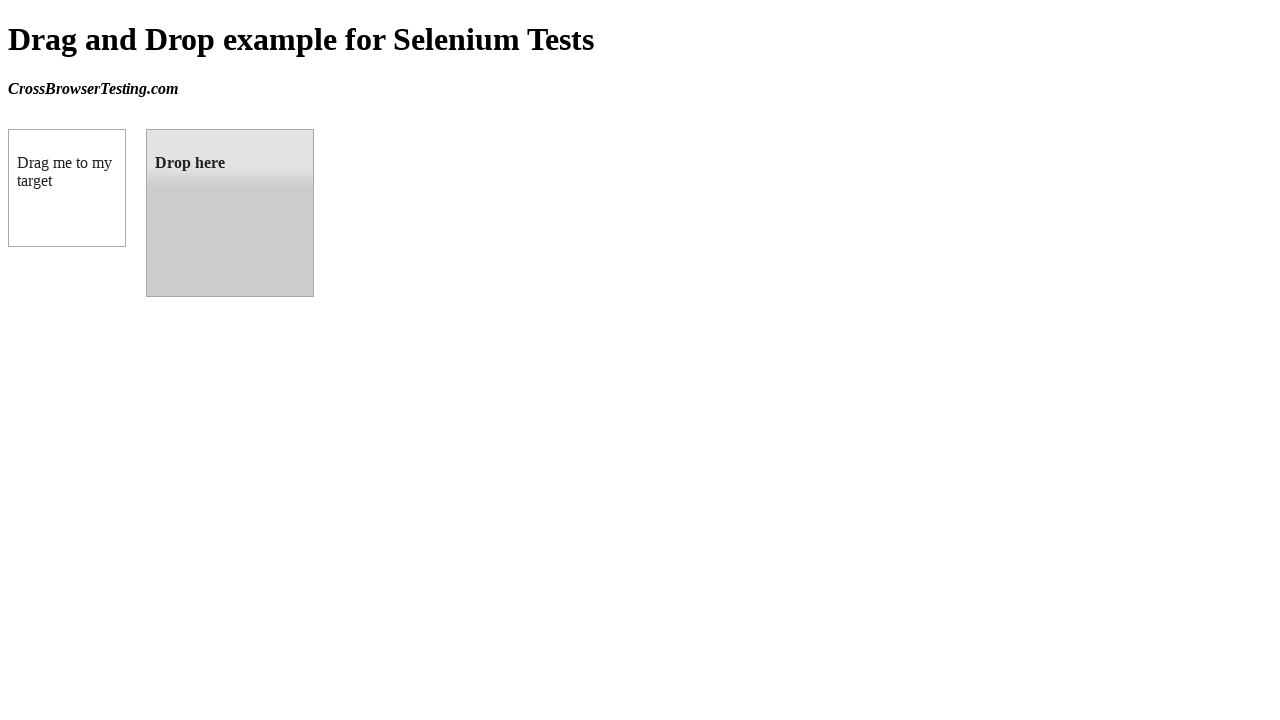

Located target droppable element
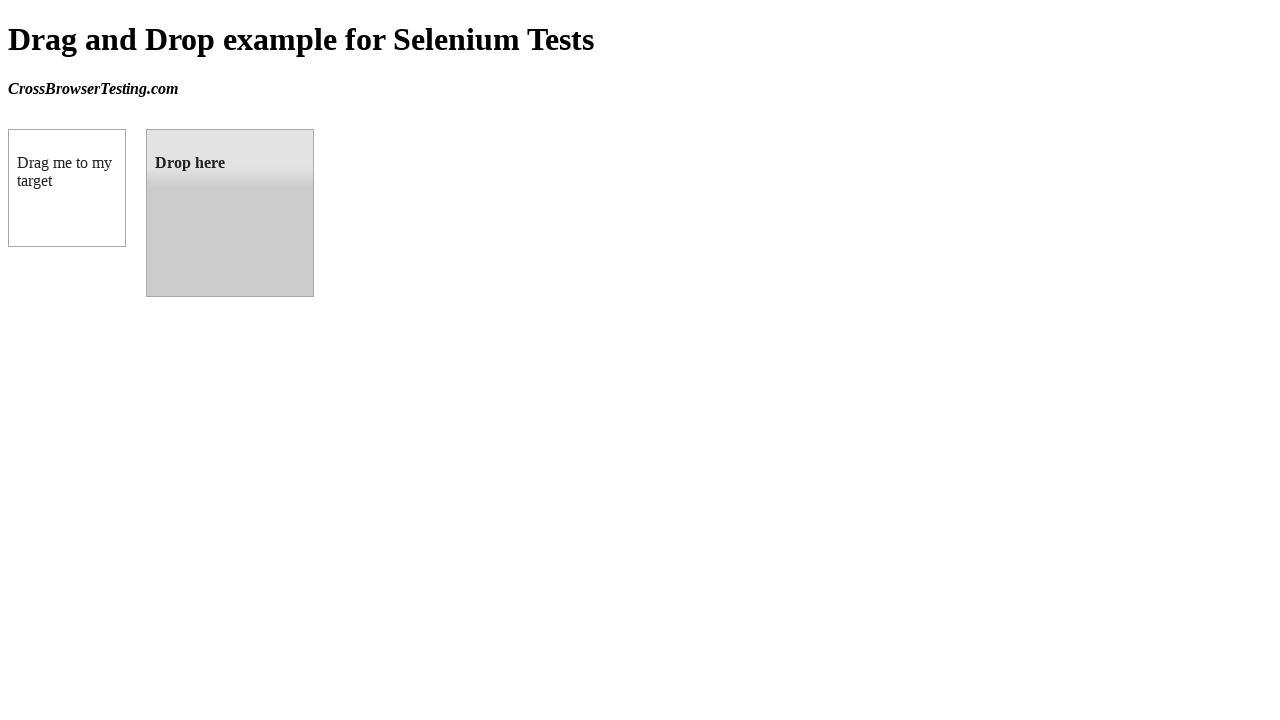

Retrieved target element bounding box position
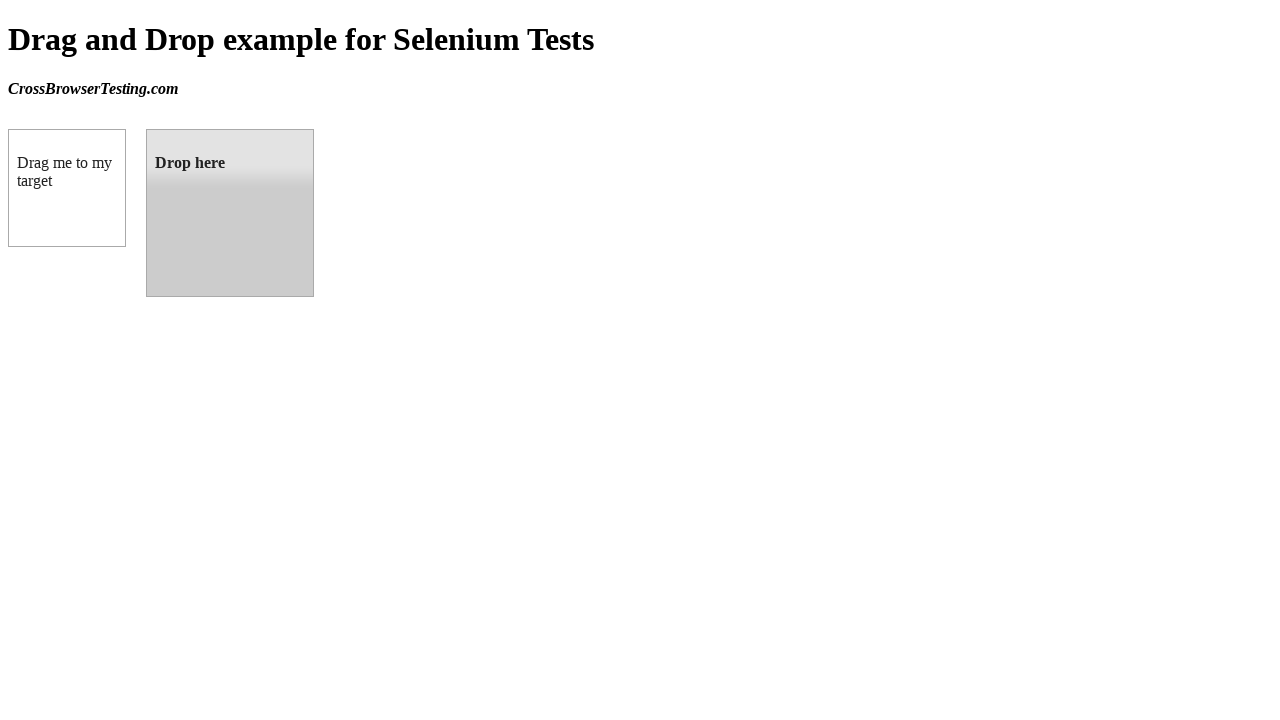

Dragged source element to target droppable element at (230, 213)
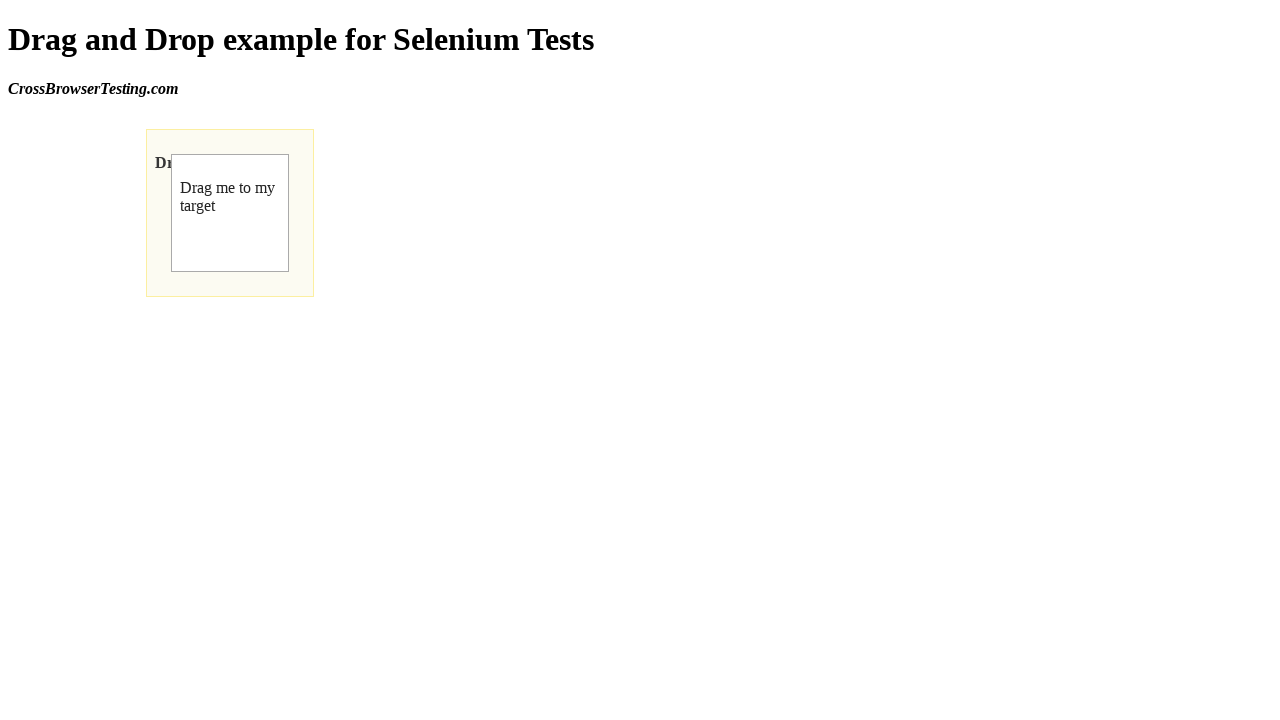

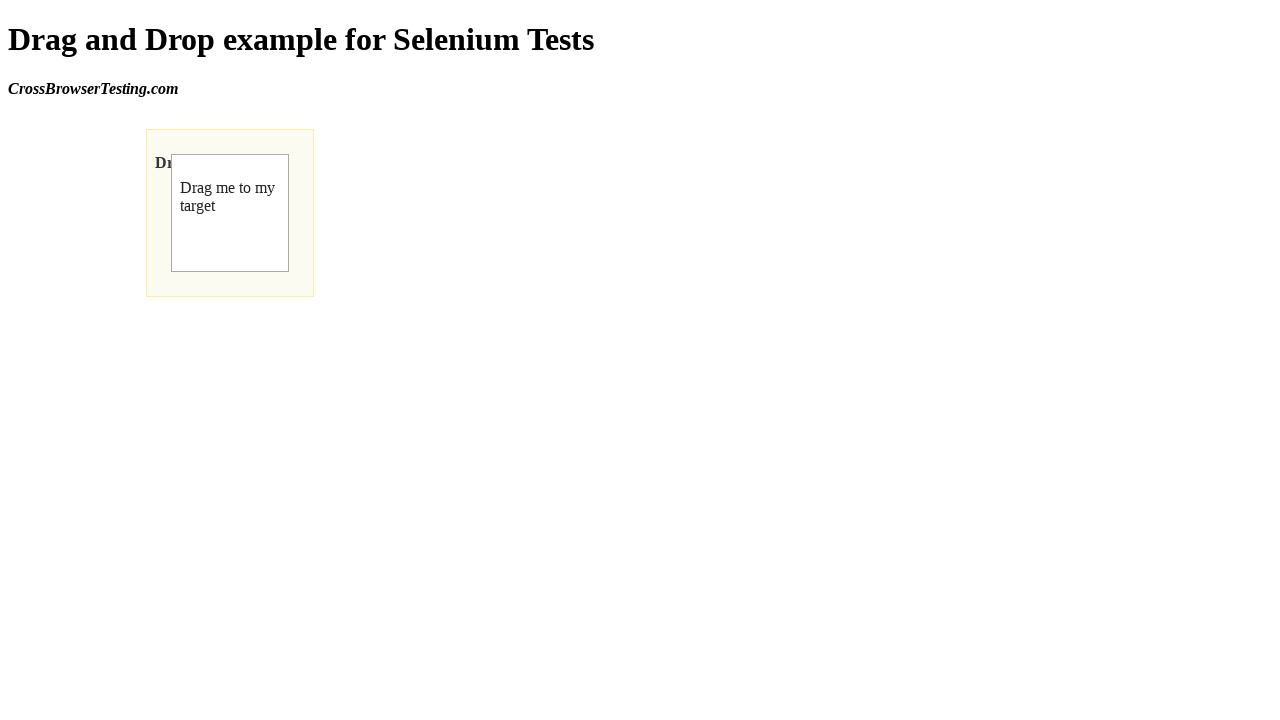